Tests filtering to display only active (incomplete) items by clicking the Active filter link

Starting URL: https://demo.playwright.dev/todomvc

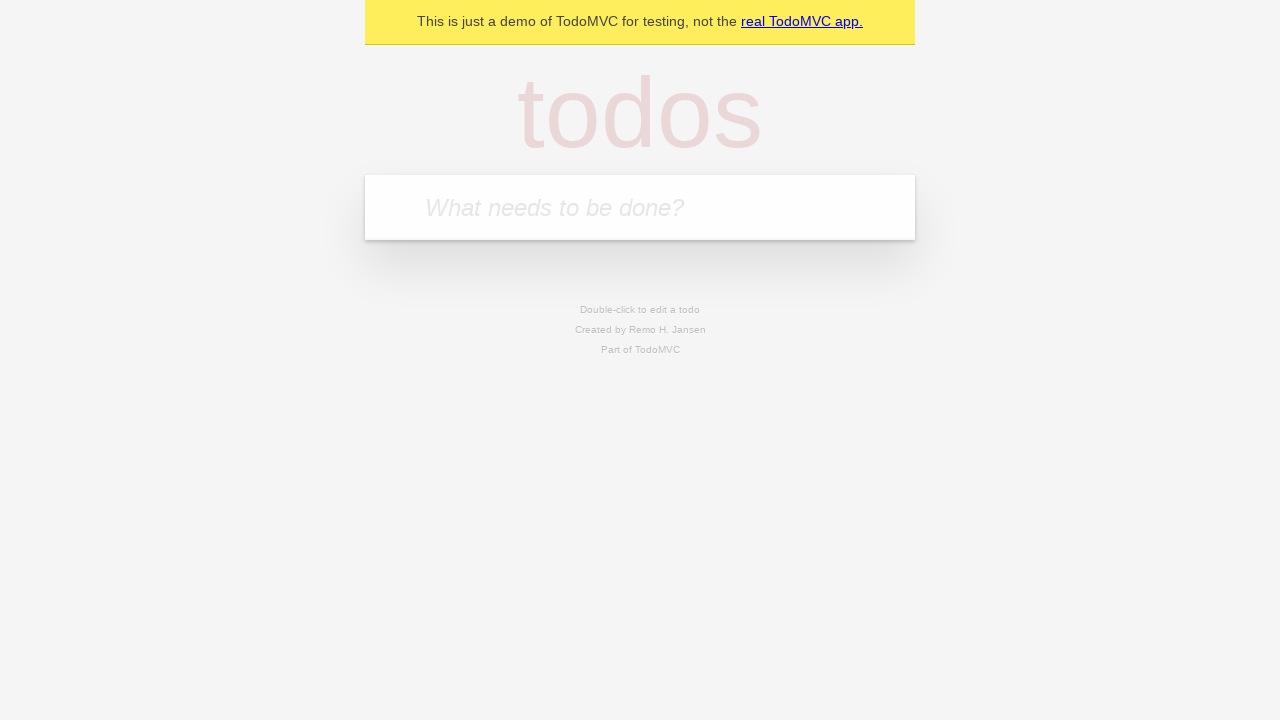

Filled input field with 'buy some cheese' on internal:attr=[placeholder="What needs to be done?"i]
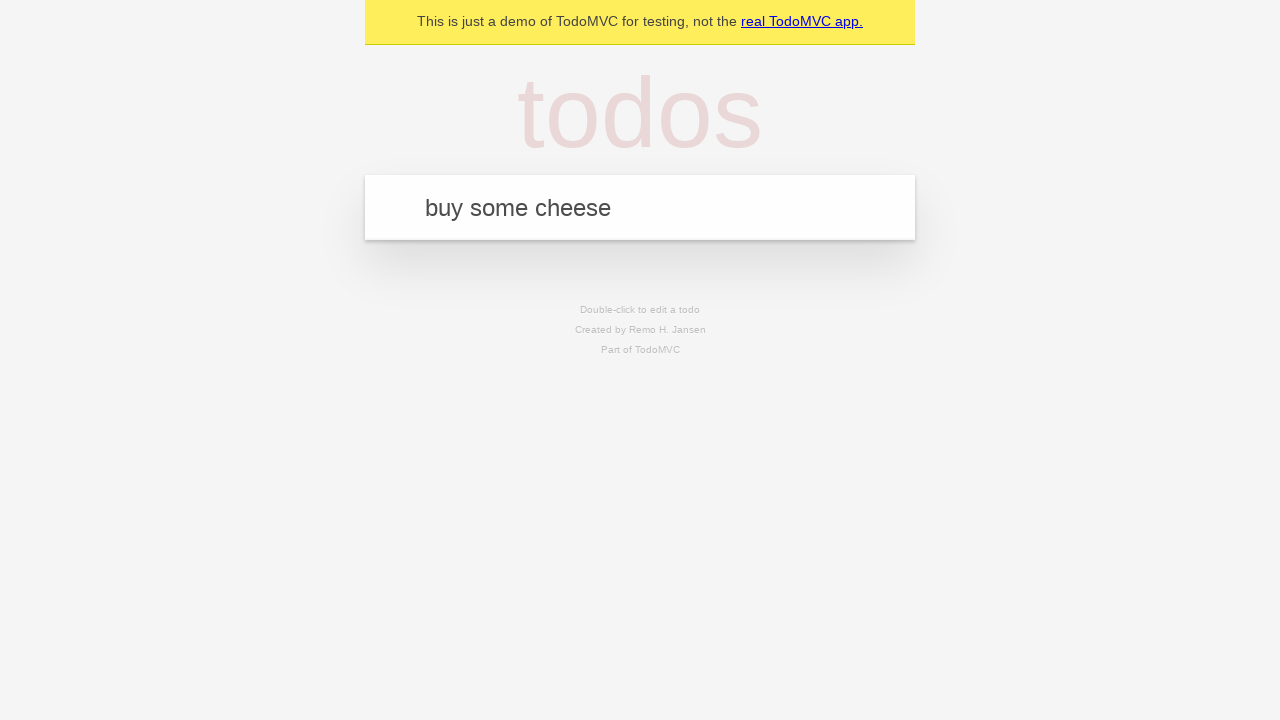

Pressed Enter to create first todo on internal:attr=[placeholder="What needs to be done?"i]
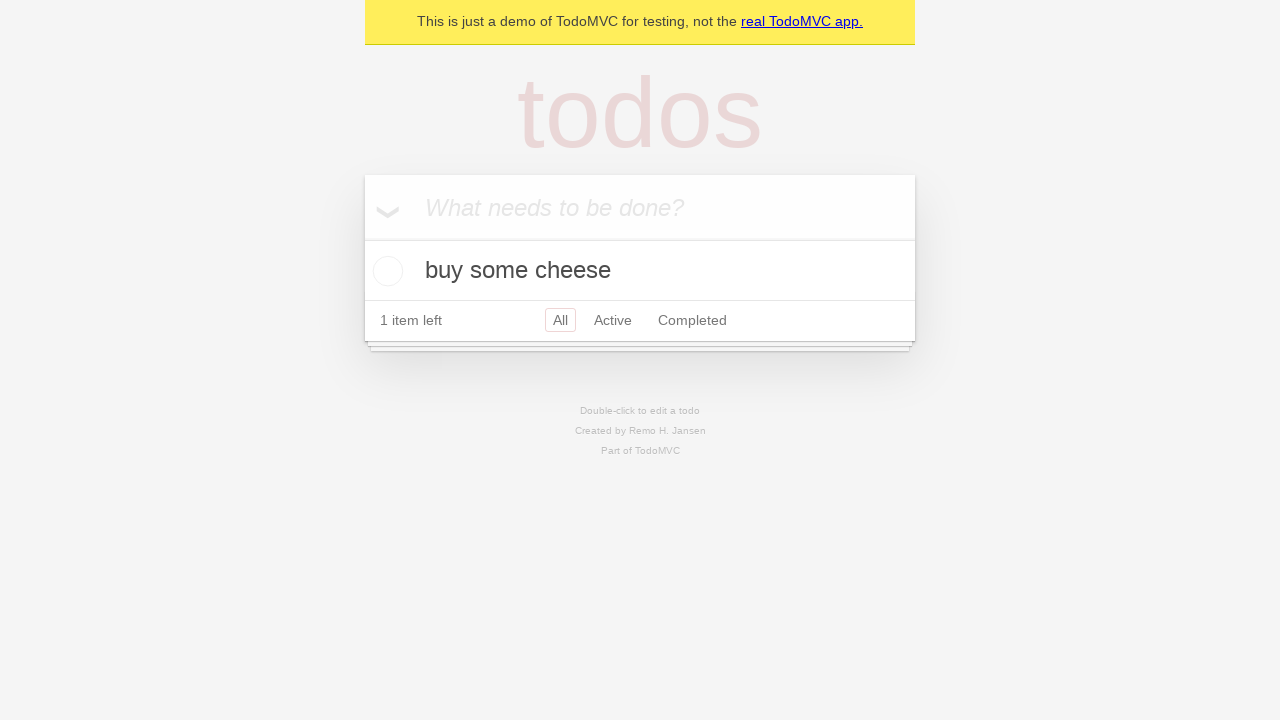

Filled input field with 'feed the cat' on internal:attr=[placeholder="What needs to be done?"i]
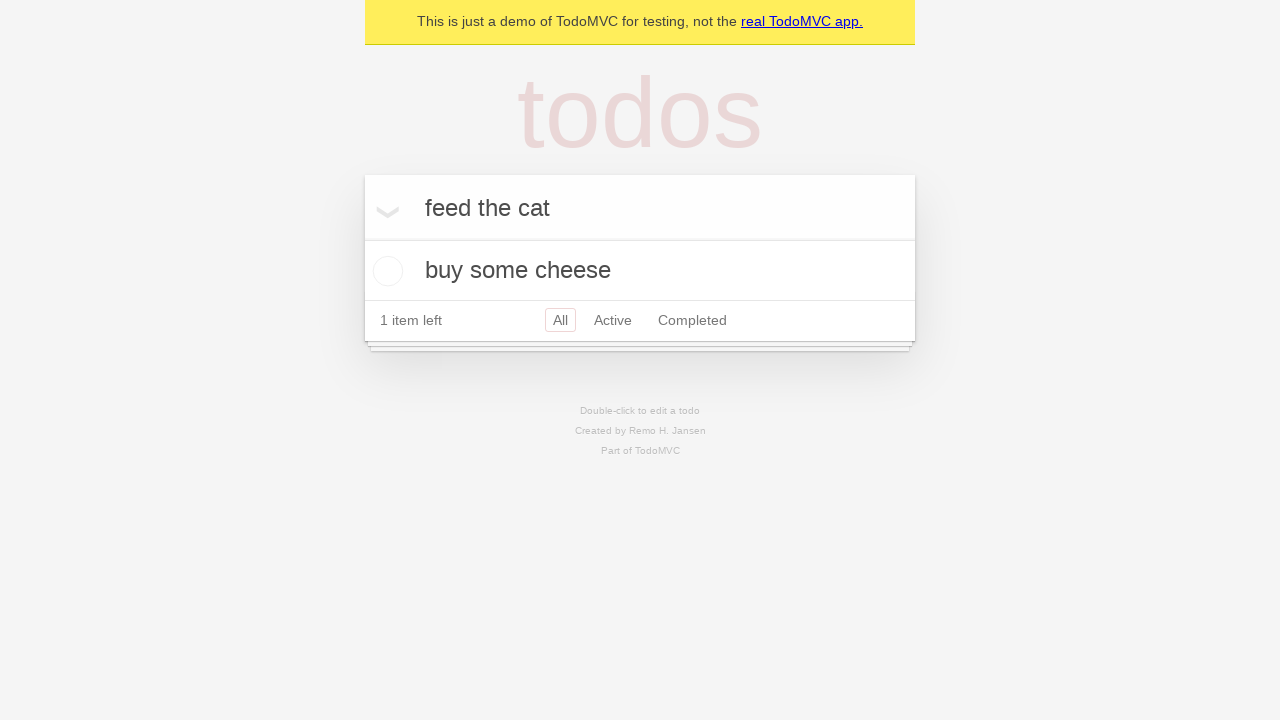

Pressed Enter to create second todo on internal:attr=[placeholder="What needs to be done?"i]
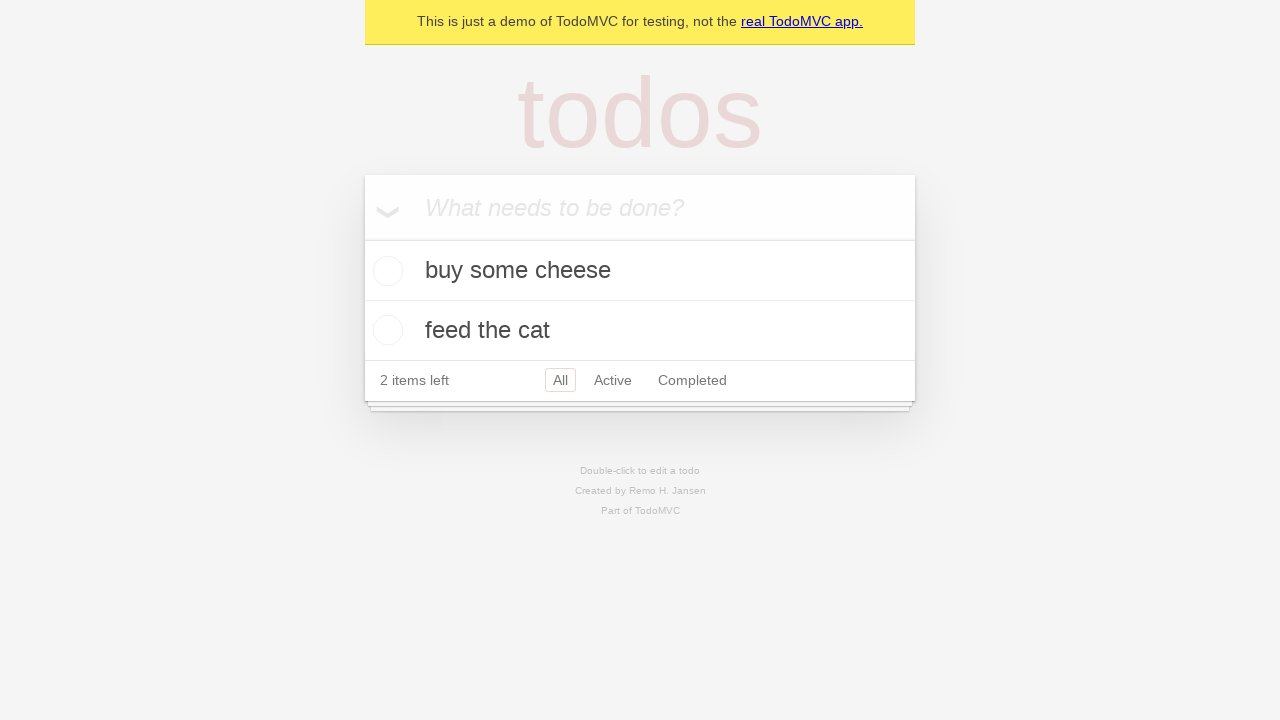

Filled input field with 'book a doctors appointment' on internal:attr=[placeholder="What needs to be done?"i]
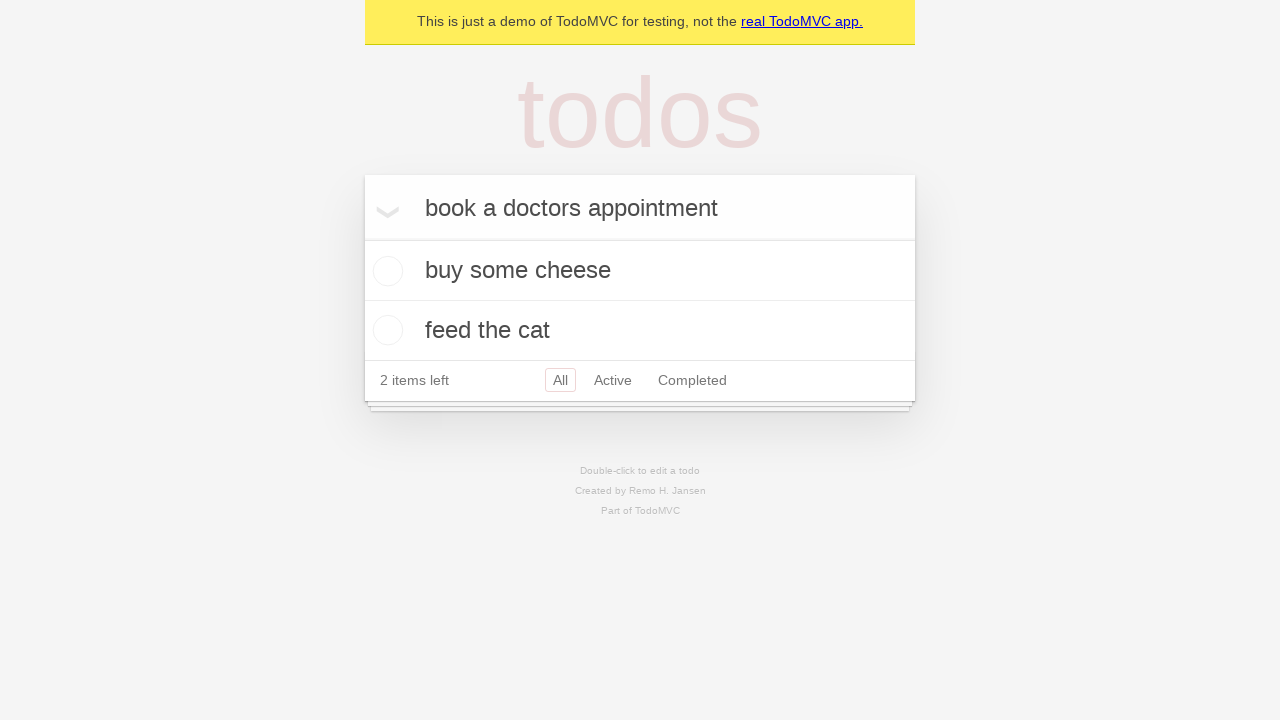

Pressed Enter to create third todo on internal:attr=[placeholder="What needs to be done?"i]
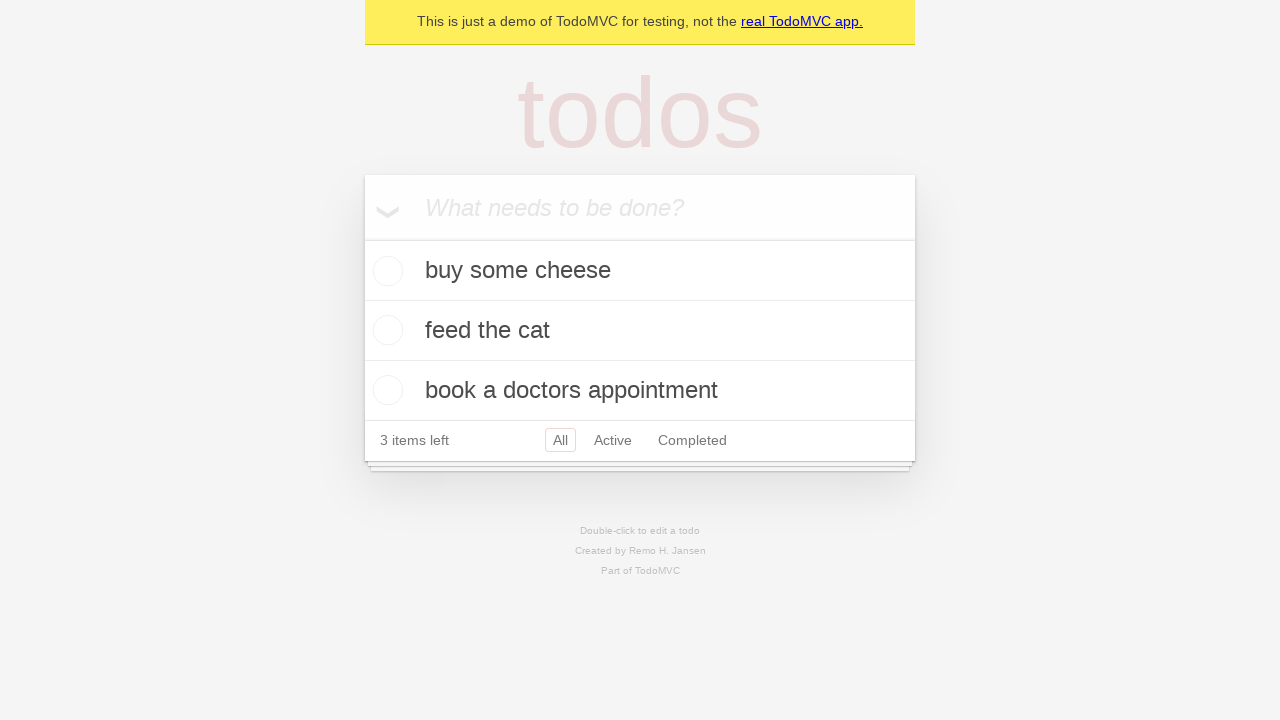

Waited for all 3 todos to be created
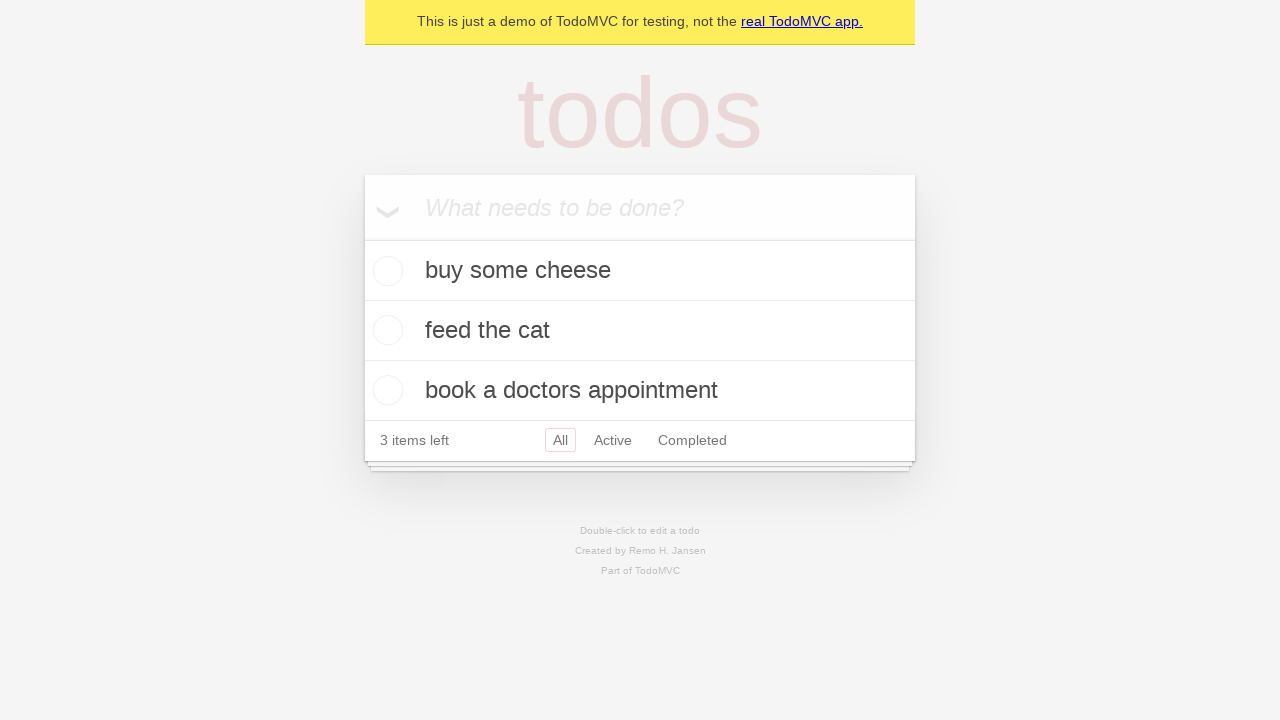

Checked the second todo item to mark it as complete at (385, 330) on internal:testid=[data-testid="todo-item"s] >> nth=1 >> internal:role=checkbox
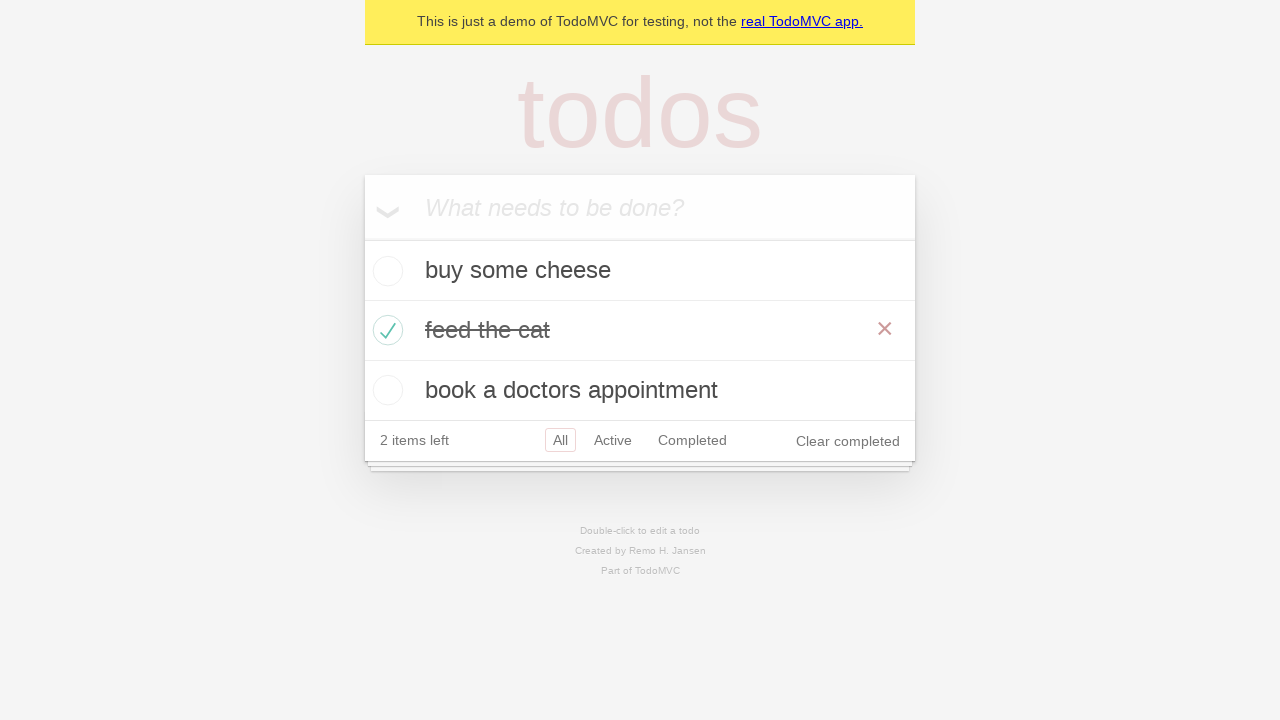

Clicked the Active filter link to display only active (incomplete) items at (613, 440) on internal:role=link[name="Active"i]
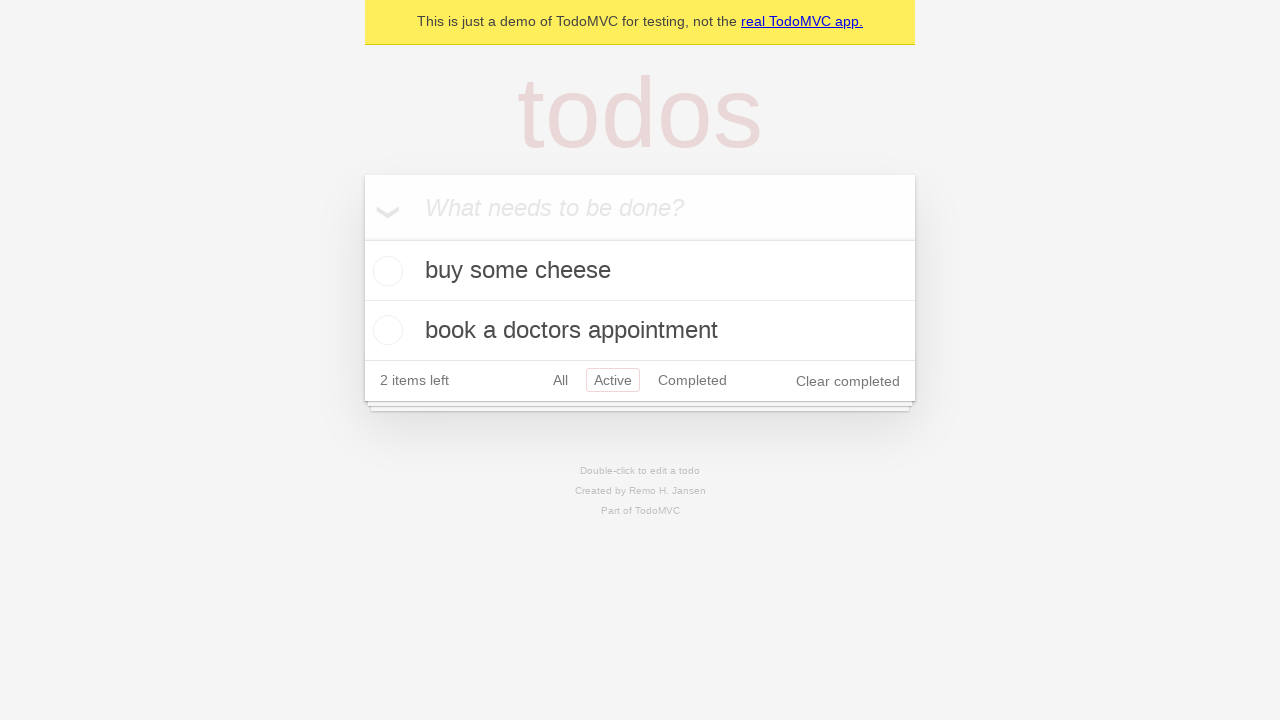

Waited for Active filter to apply, showing 2 incomplete todos
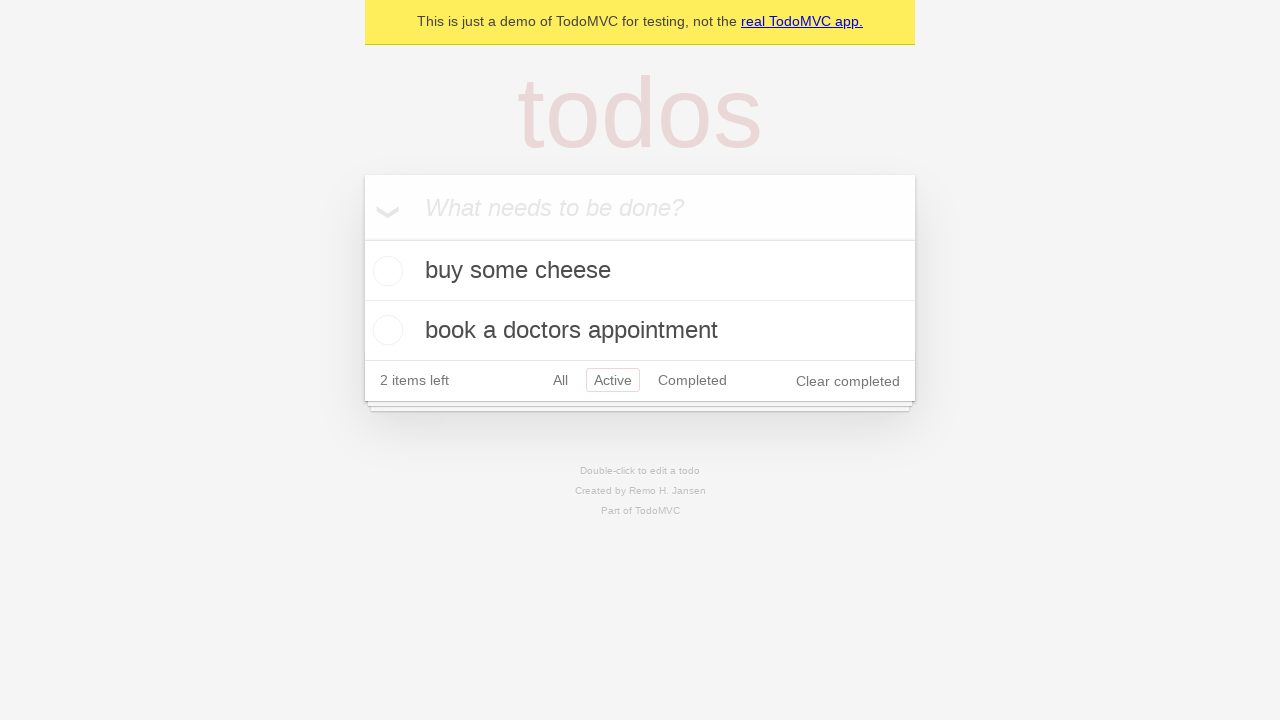

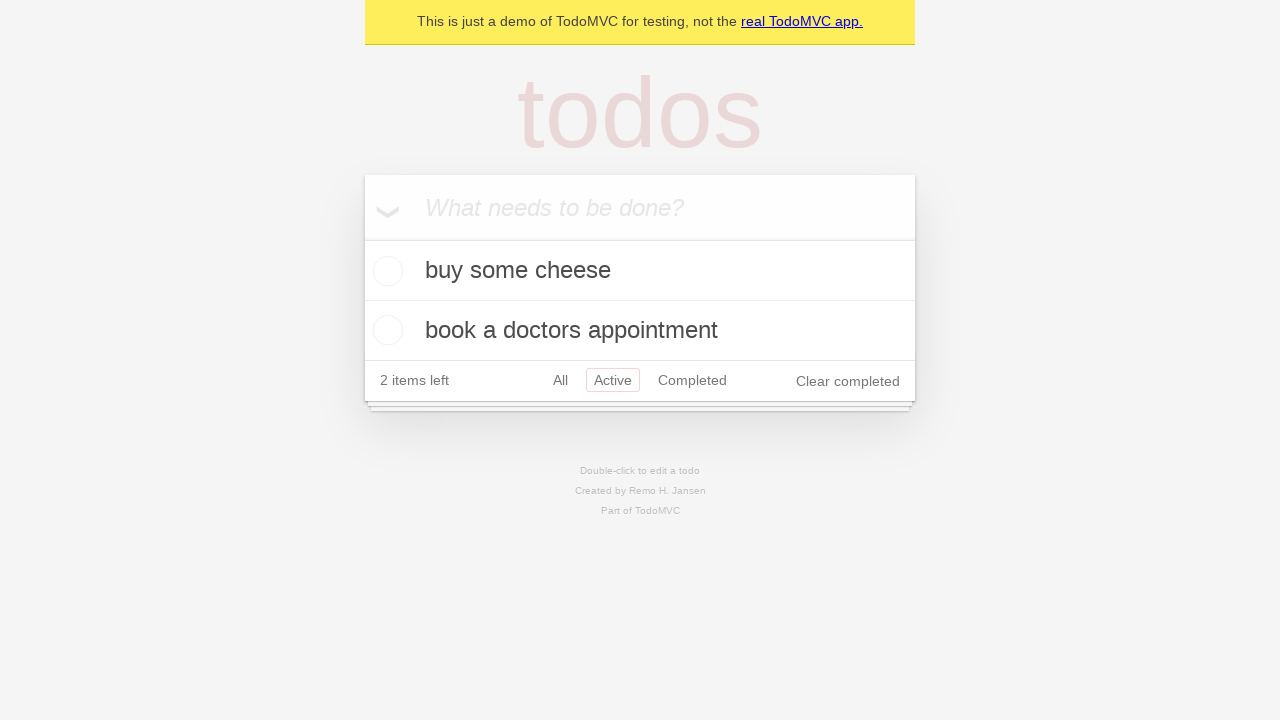